Tests setting the size to minimum value by pressing the Home key on the size input

Starting URL: https://labasse.github.io/fruits/portrait.html

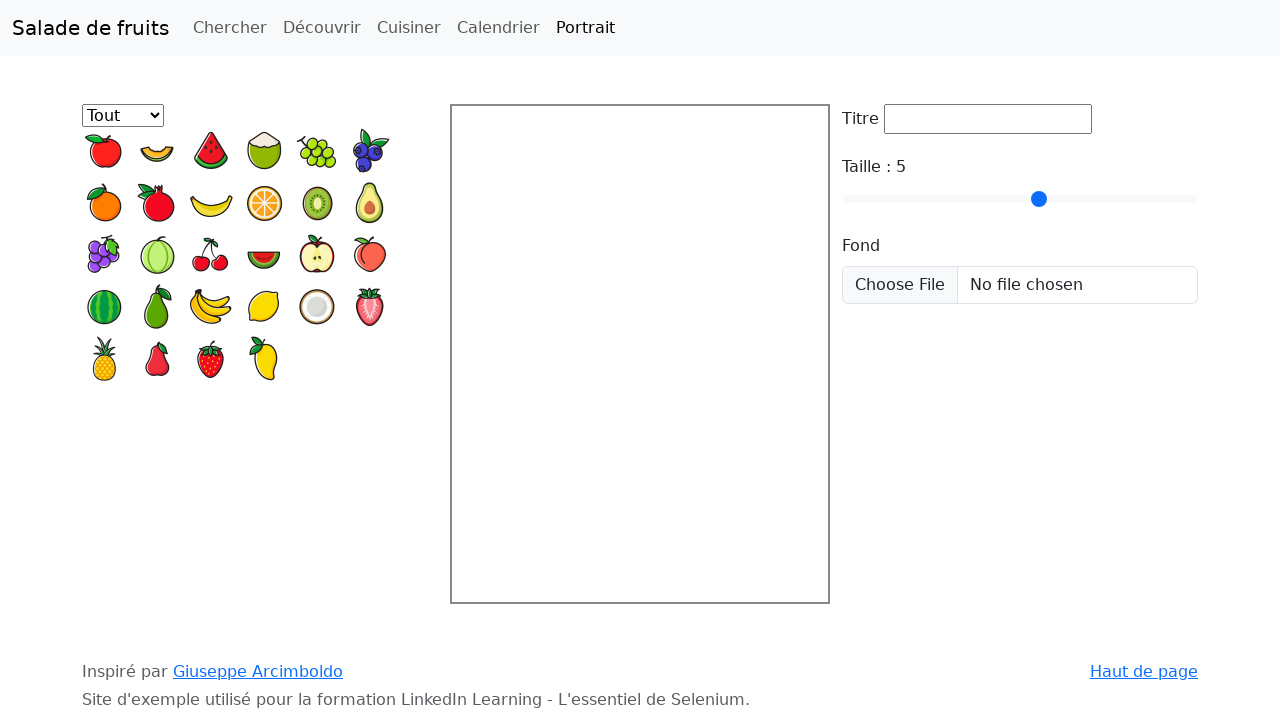

Clicked on the taille (size) input field at (1020, 199) on #taille
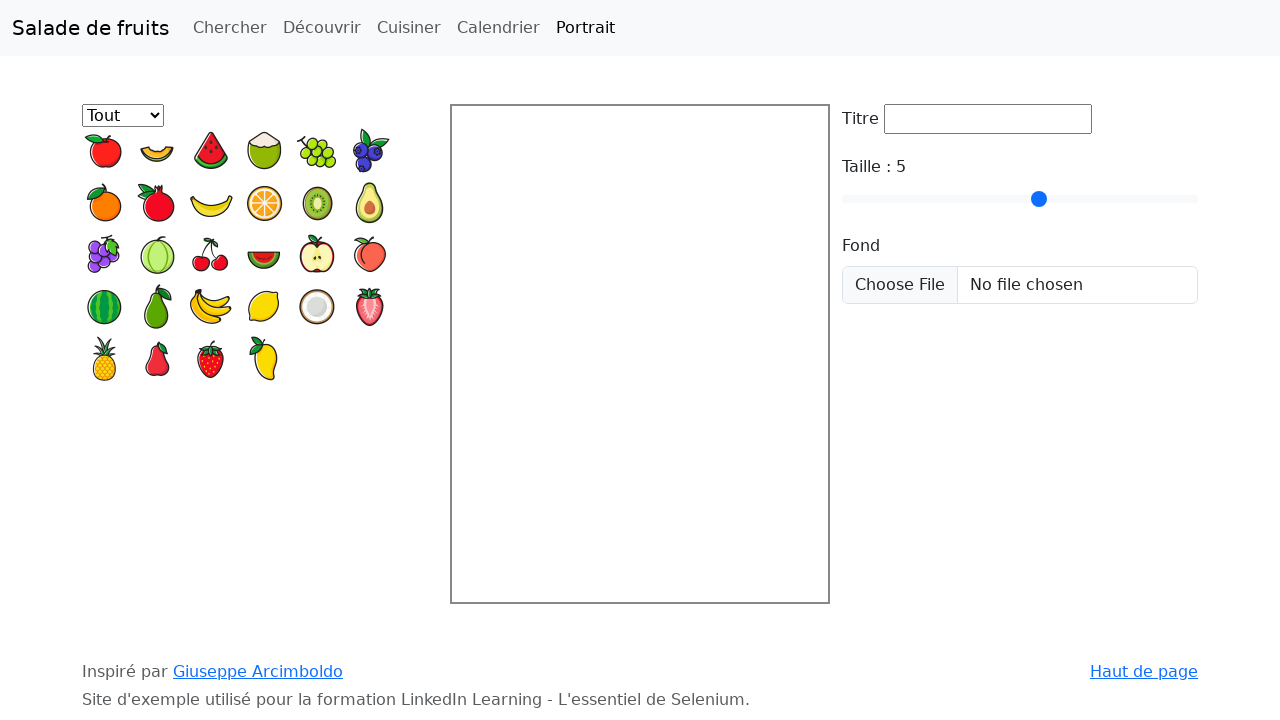

Pressed Home key to set size to minimum value
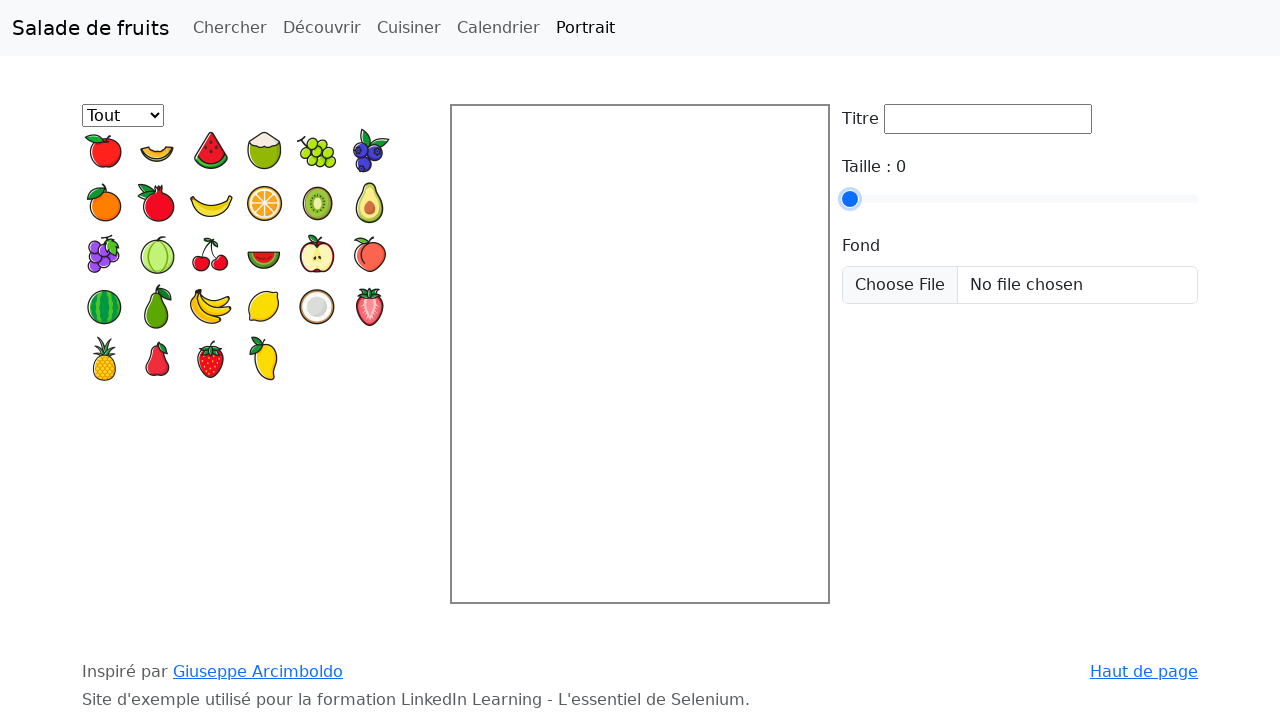

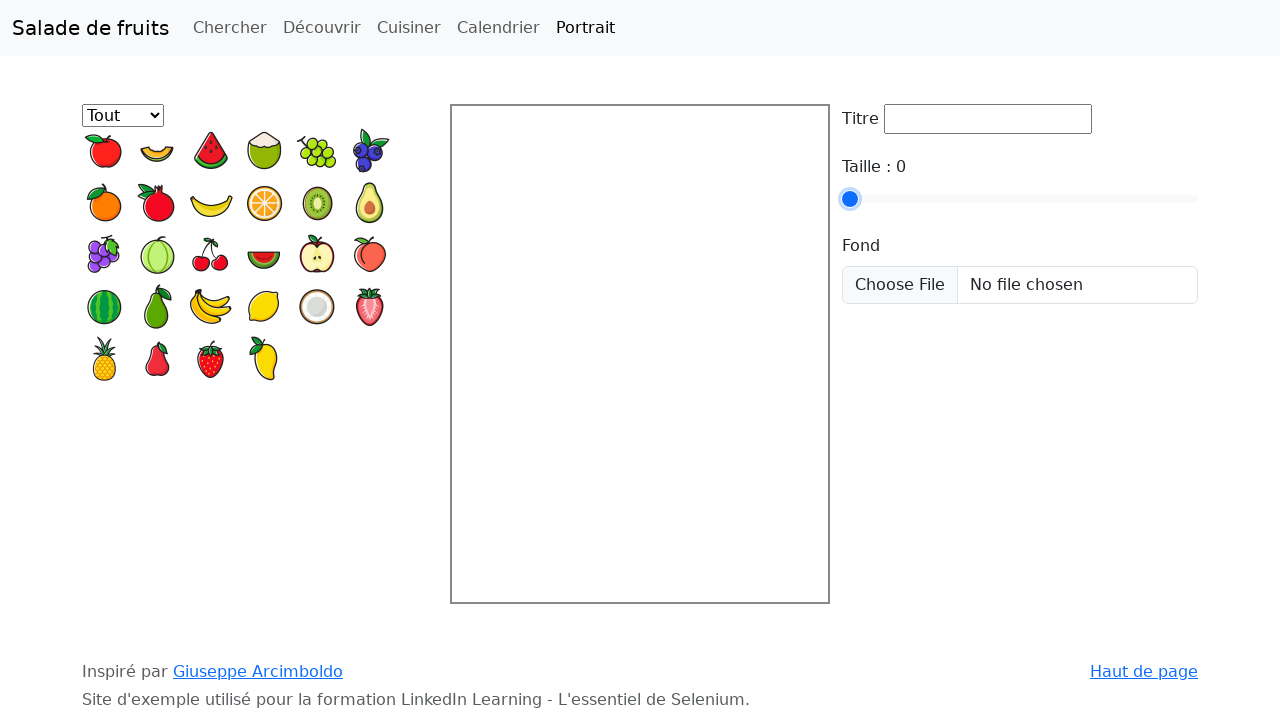